Navigates to a Google Form and waits for a dropdown element with a specific data value to be present on the page

Starting URL: https://docs.google.com/forms/d/e/1FAIpQLSd5hw4vZ7XR3QKVD-oJNilMwJlwlL34Qbrag35VRpLKnxT_Qg/viewform

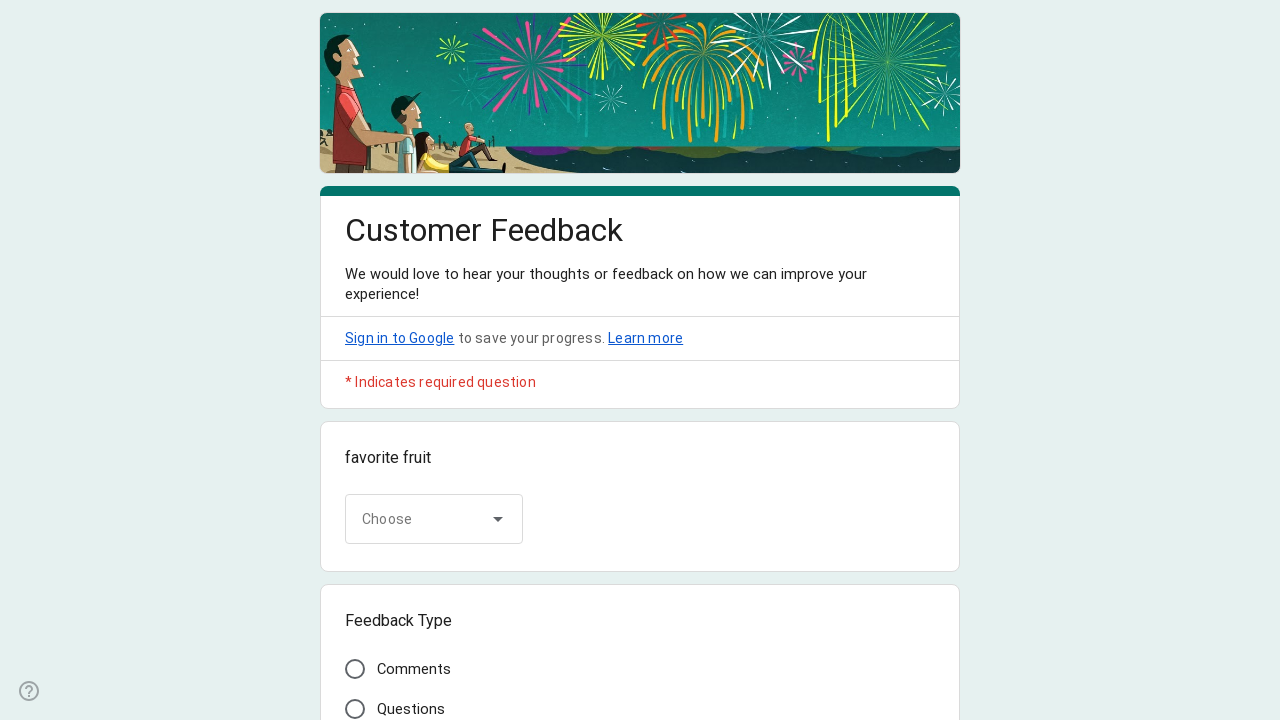

Navigated to Google Form
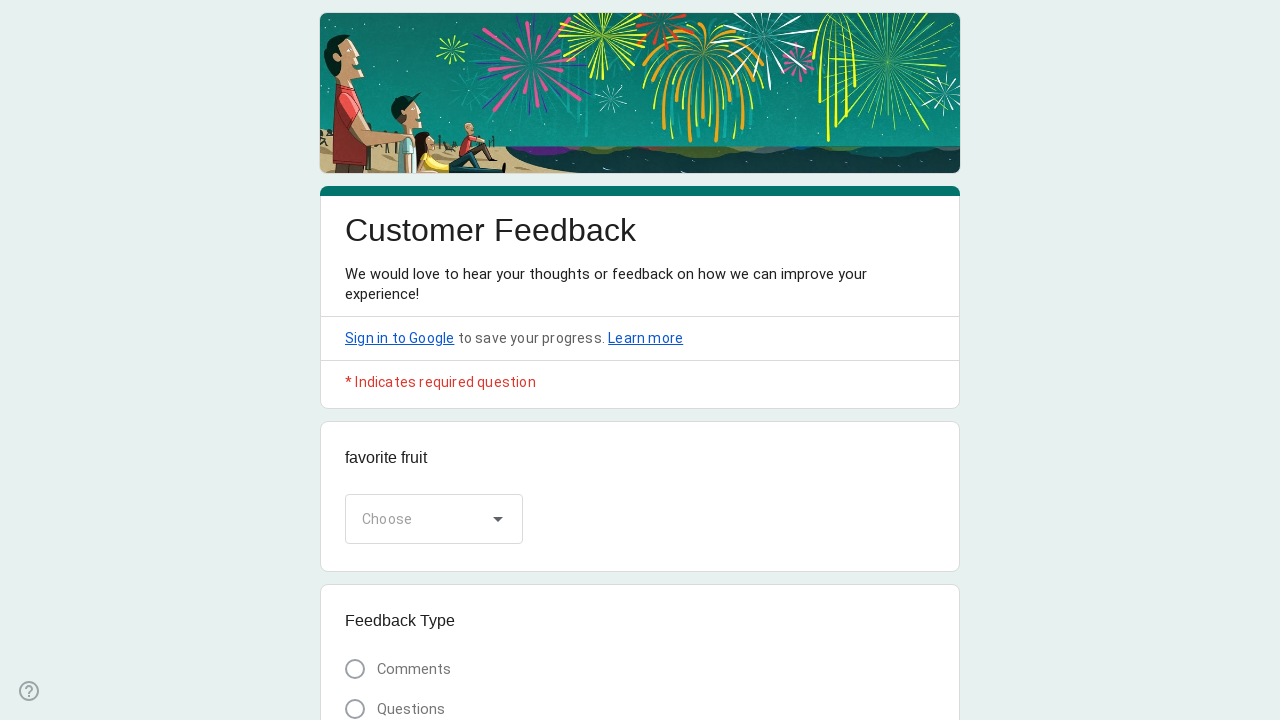

Waited for dropdown element with 'grapes' data value to be present on the page
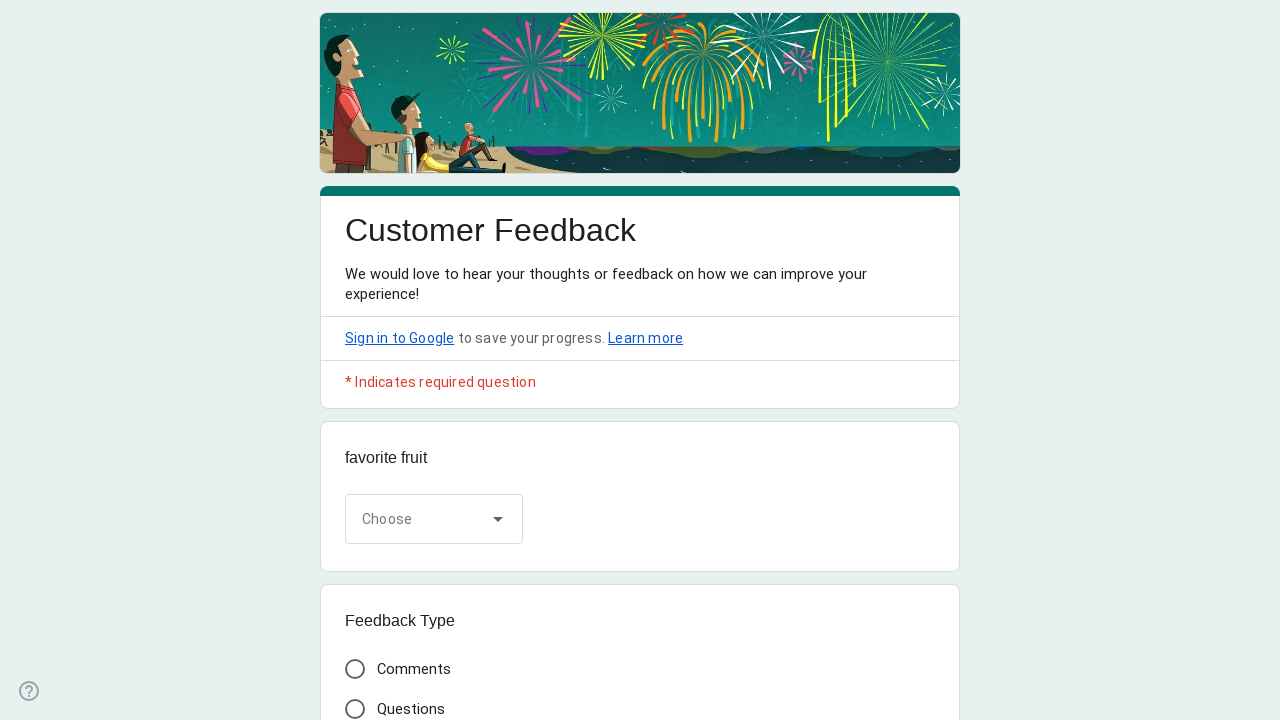

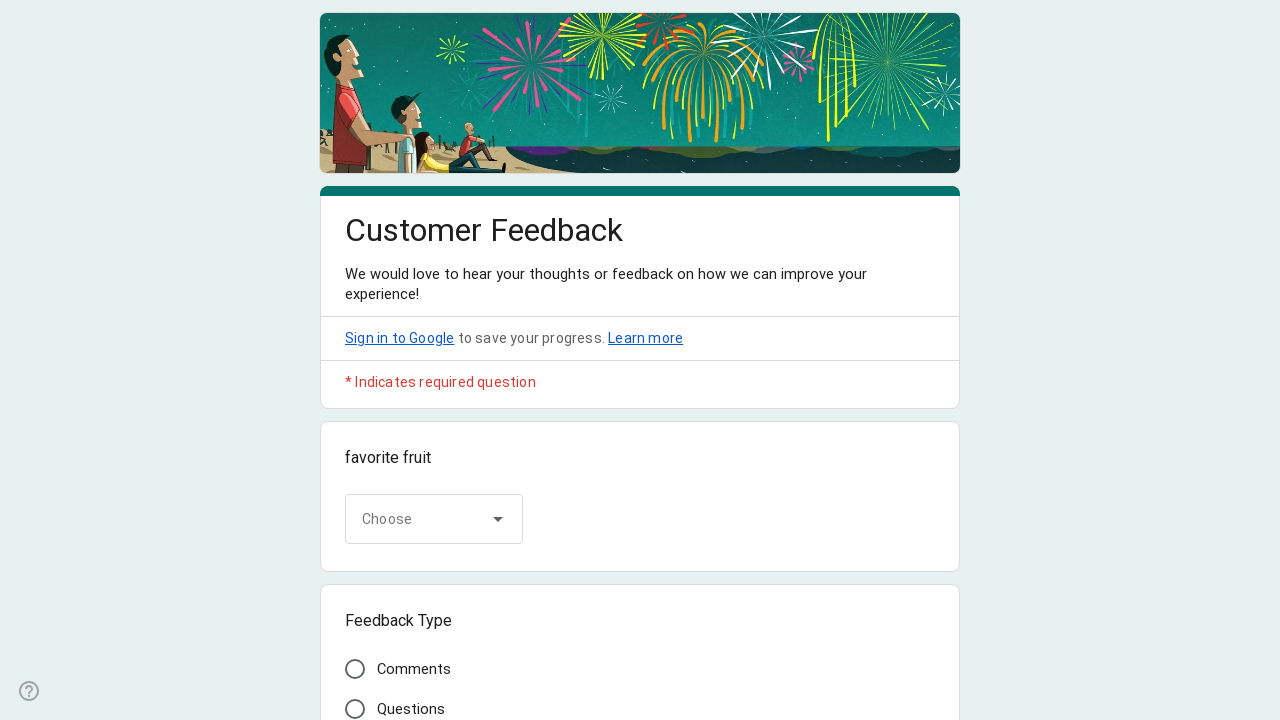